Navigates to NDTV news website and retrieves the page title to verify the page loaded successfully

Starting URL: https://www.ndtv.com/

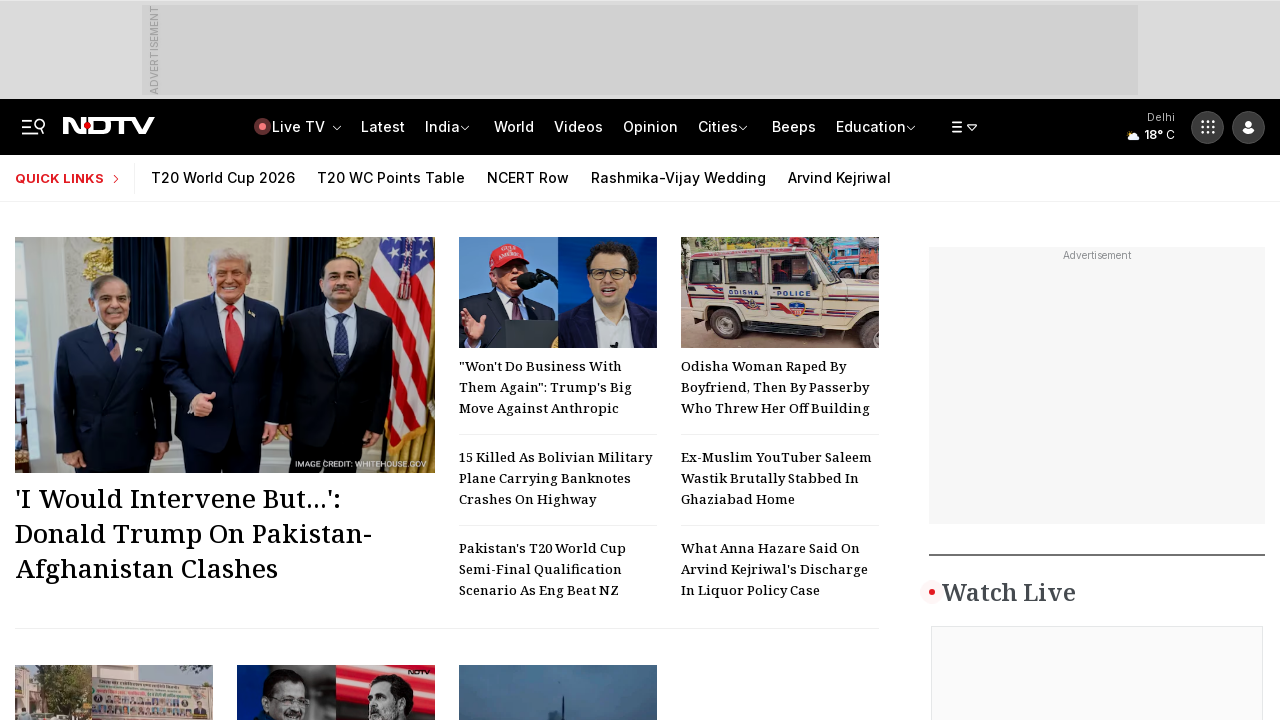

Waited for page to reach domcontentloaded state
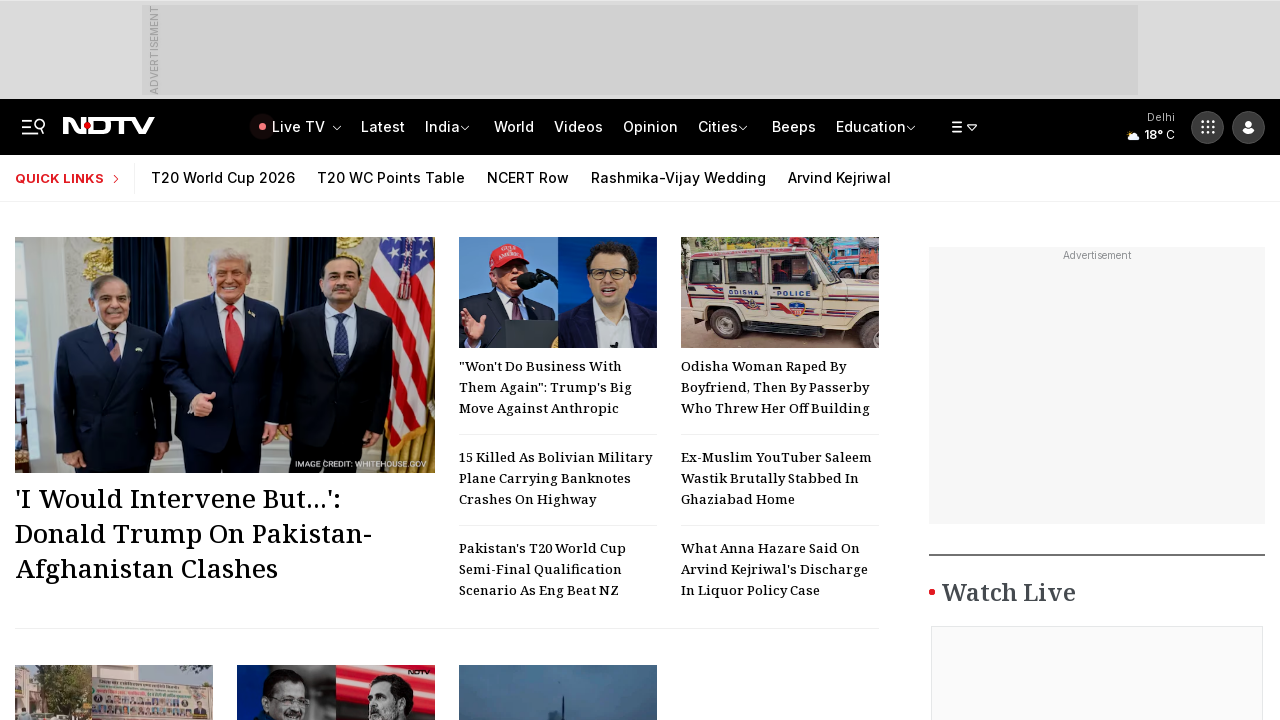

Retrieved page title
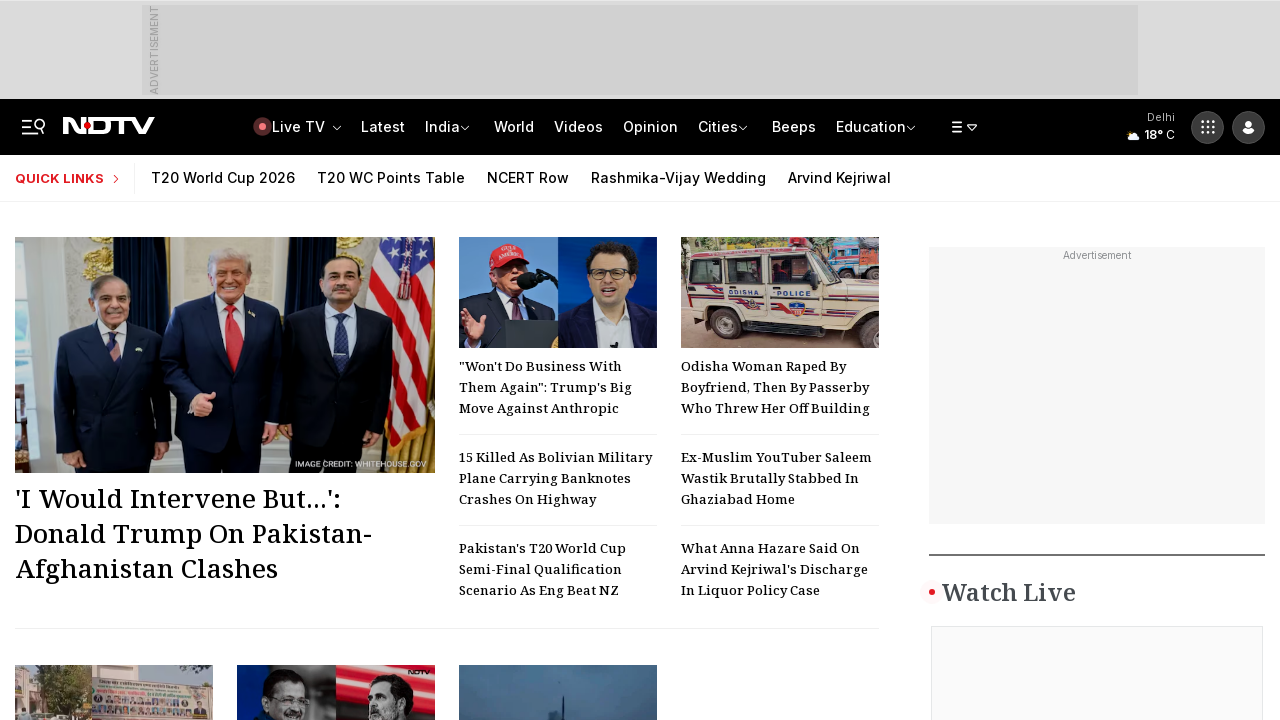

Verified page title is not empty
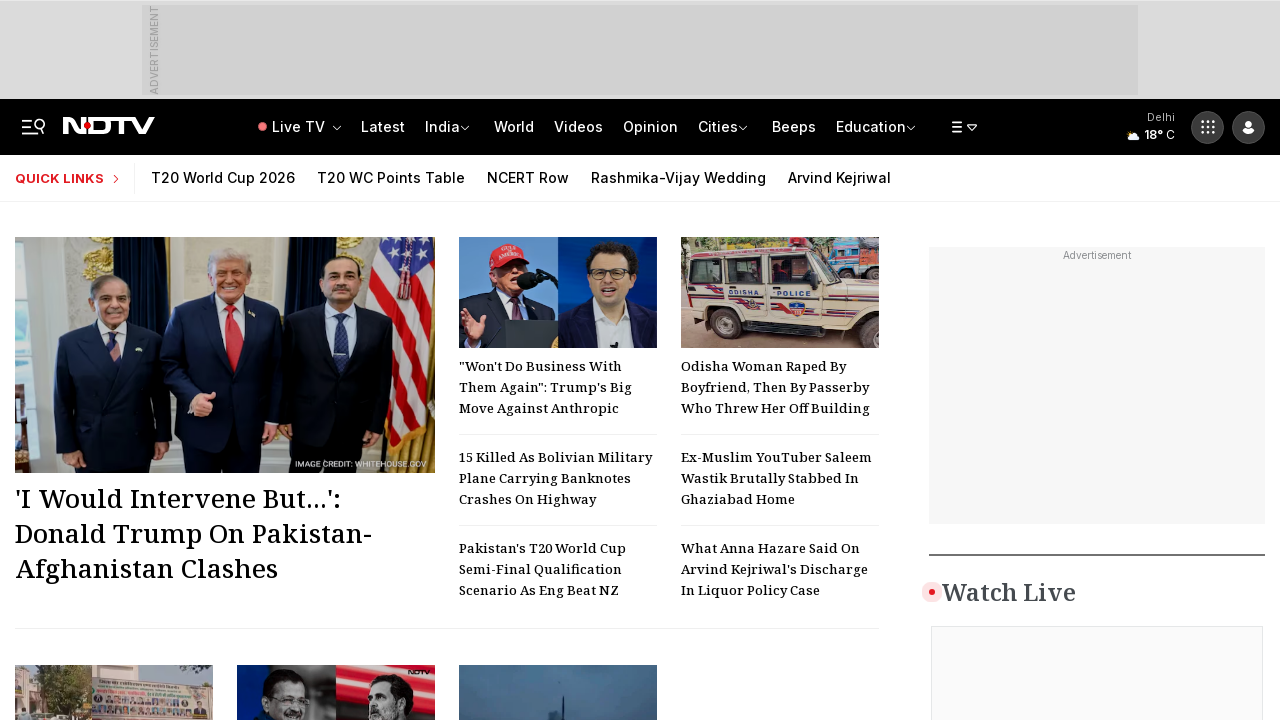

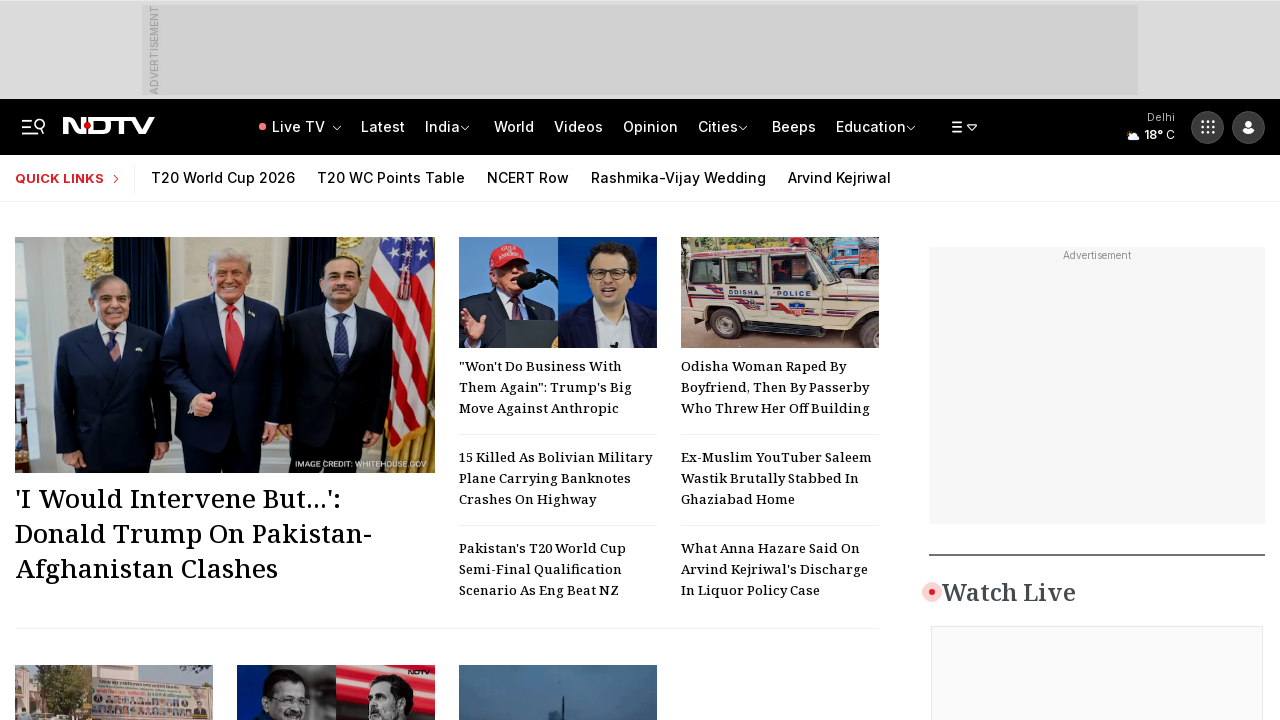